Tests ascending sort functionality on the "Due" column of a table by clicking the column header and verifying the values are sorted from lowest to highest.

Starting URL: http://the-internet.herokuapp.com/tables

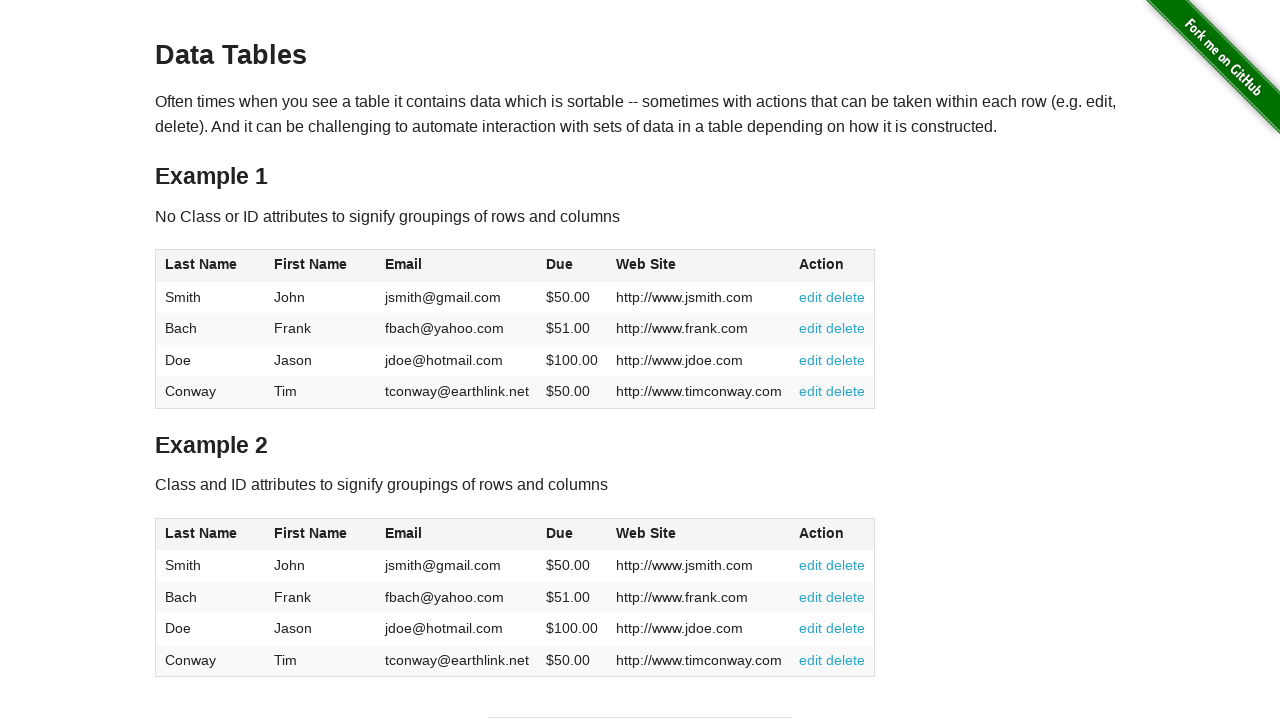

Clicked the Due column header to sort ascending at (572, 266) on #table1 thead tr th:nth-of-type(4)
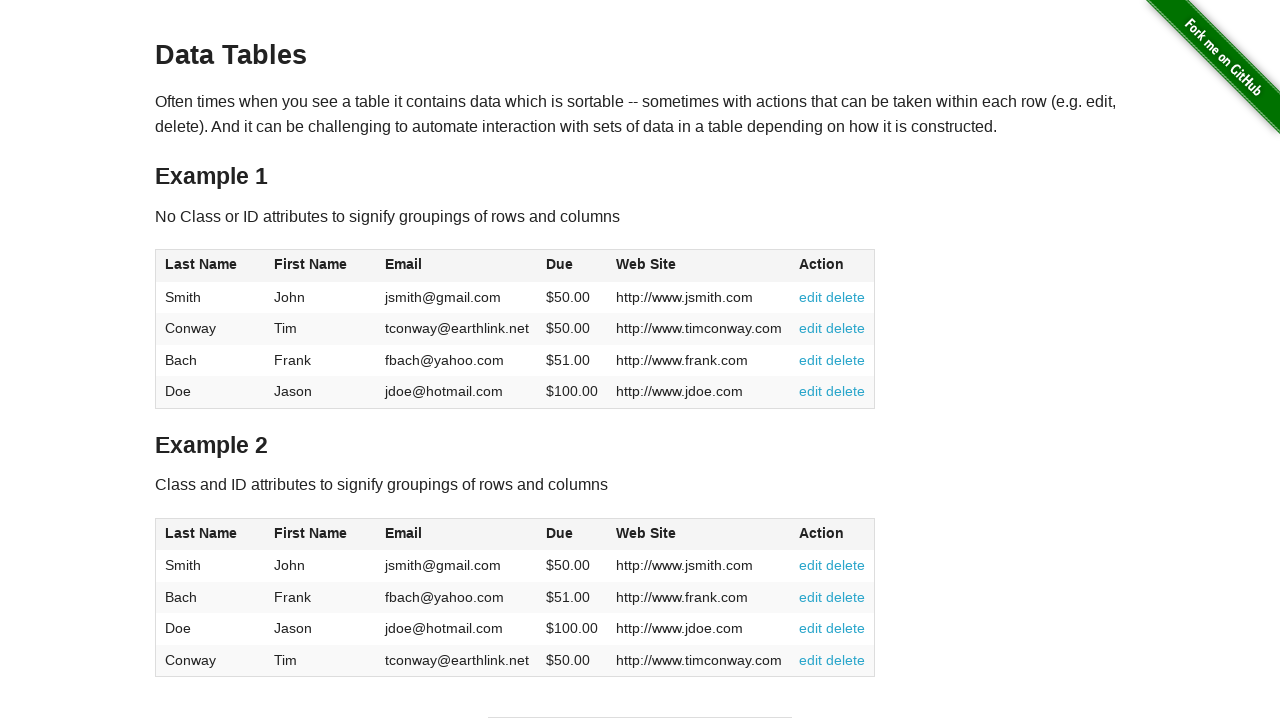

Verified table sorted with Due column values loaded in ascending order
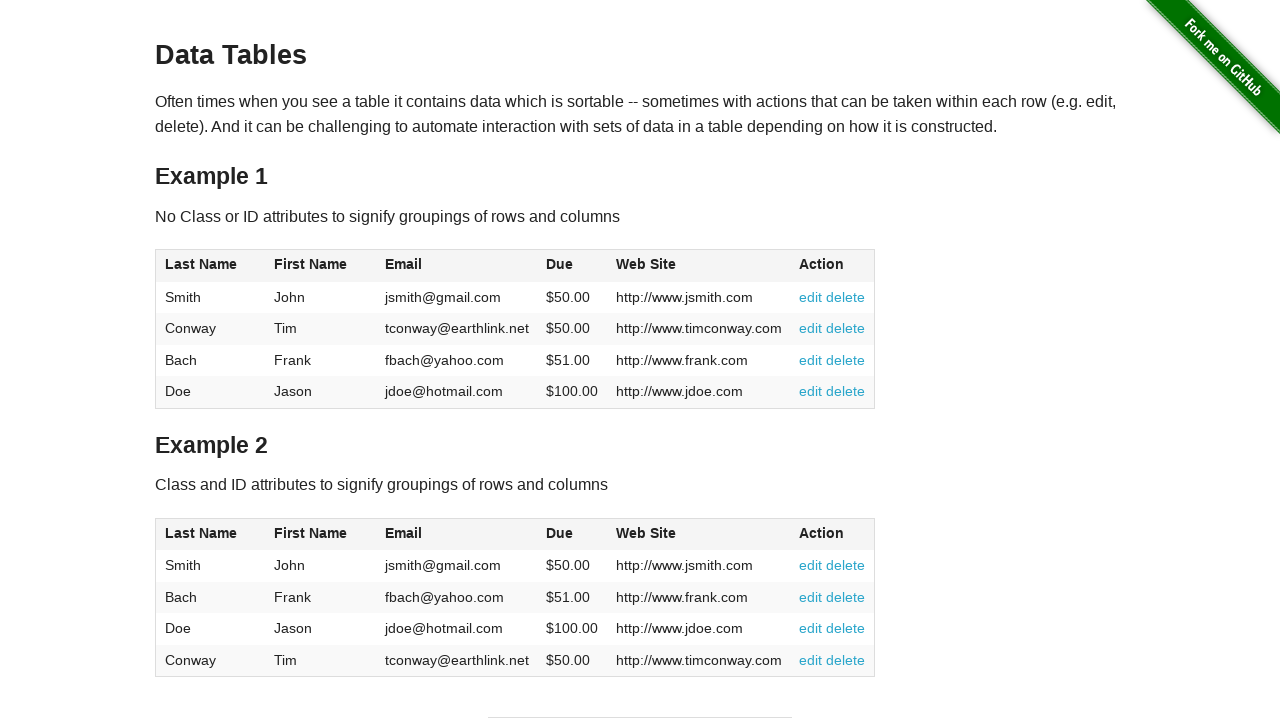

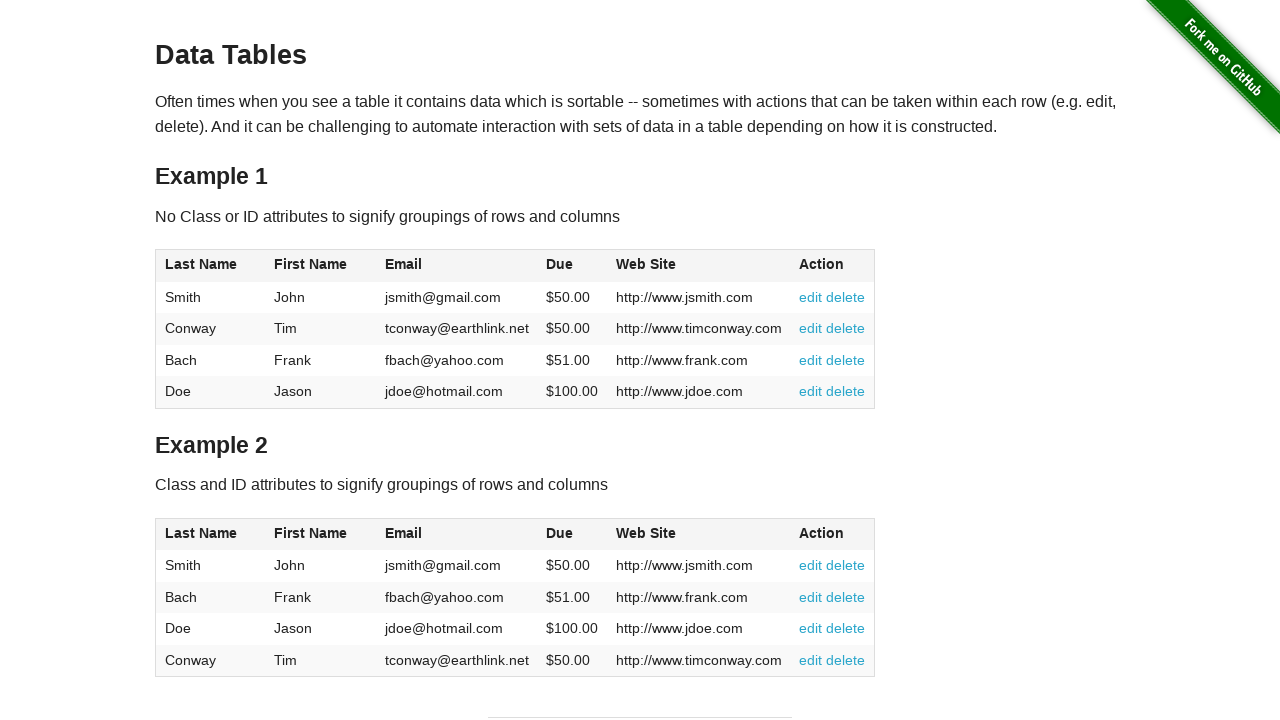